Tests right-click functionality on a navigation menu item using context click action

Starting URL: https://www.techlearn.in/code/

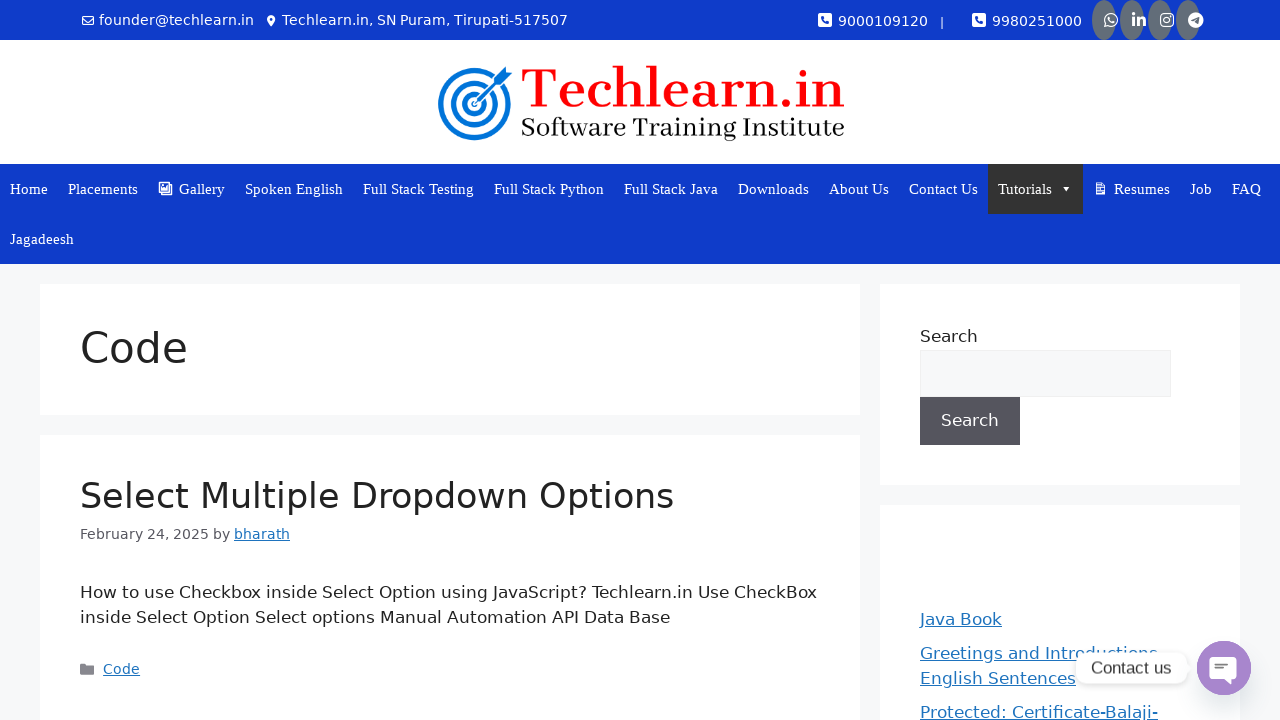

Navigated to https://www.techlearn.in/code/
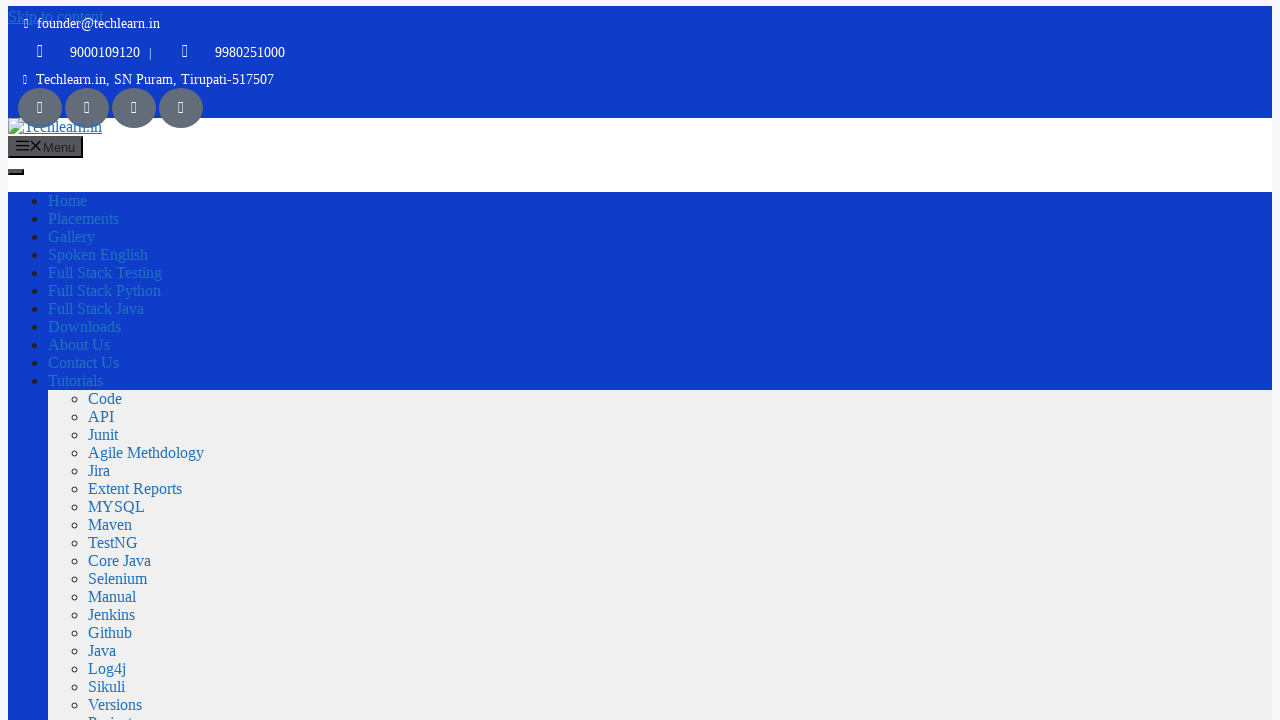

Right-clicked on navigation menu item at (105, 399) on //*[@id="mega-menu-item-2798"]/a
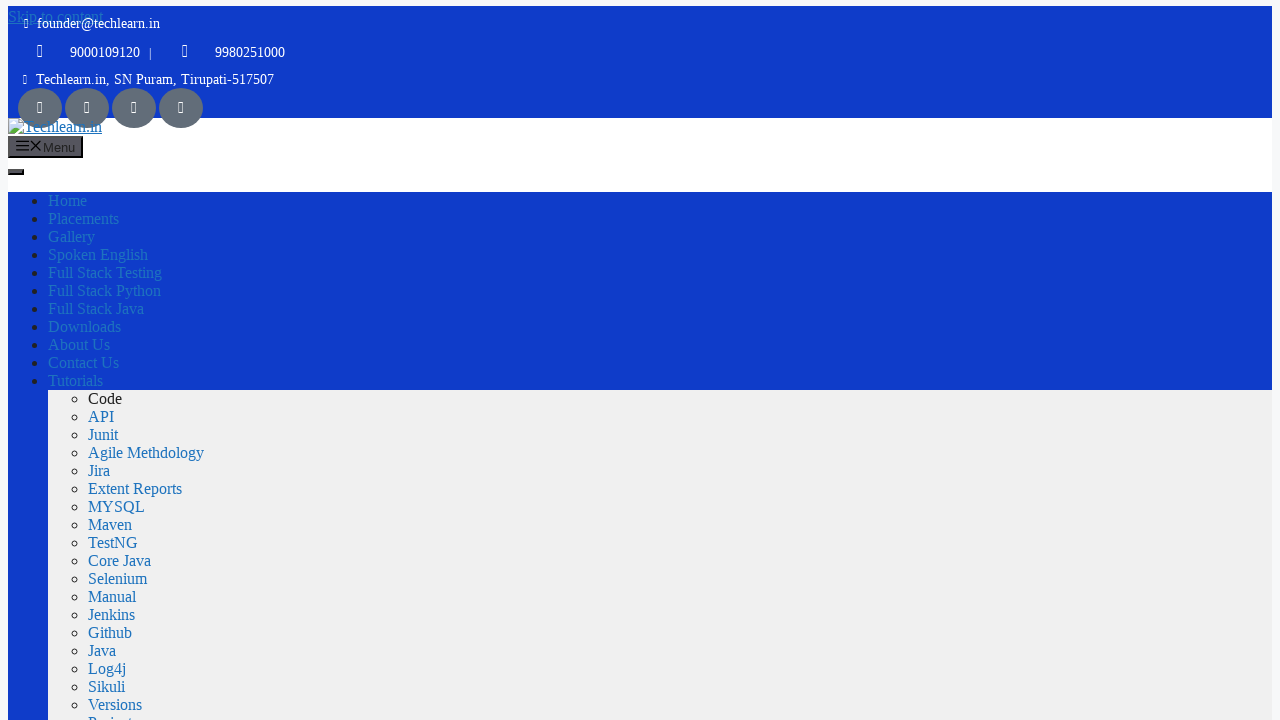

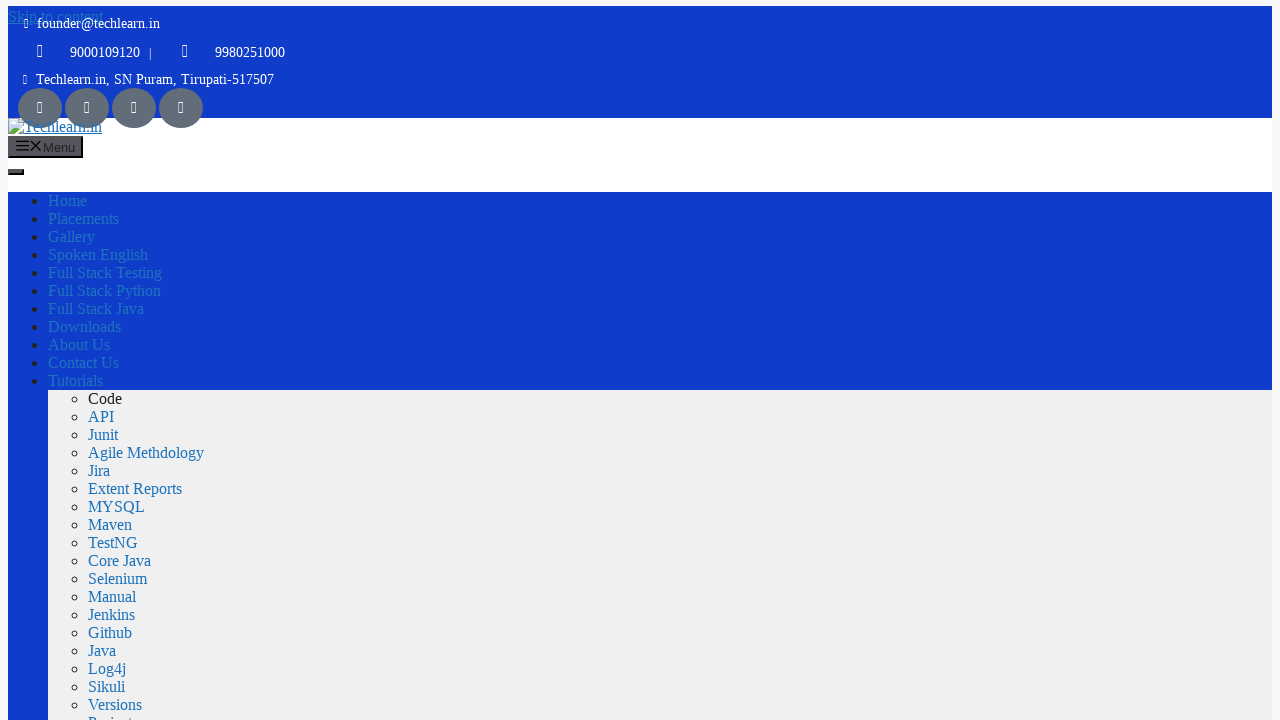